Tests closing a modal/entry ad popup window by clicking the close button in the modal footer on a practice automation website.

Starting URL: http://the-internet.herokuapp.com/entry_ad

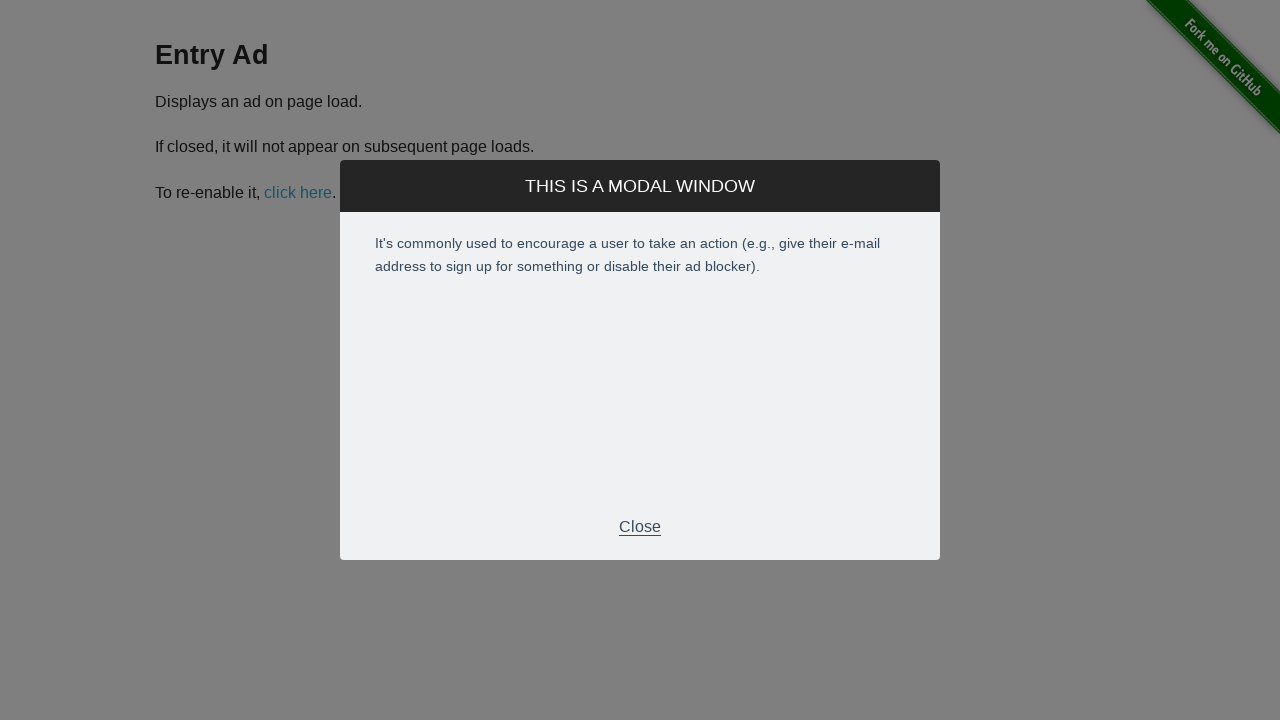

Entry ad modal window is now visible
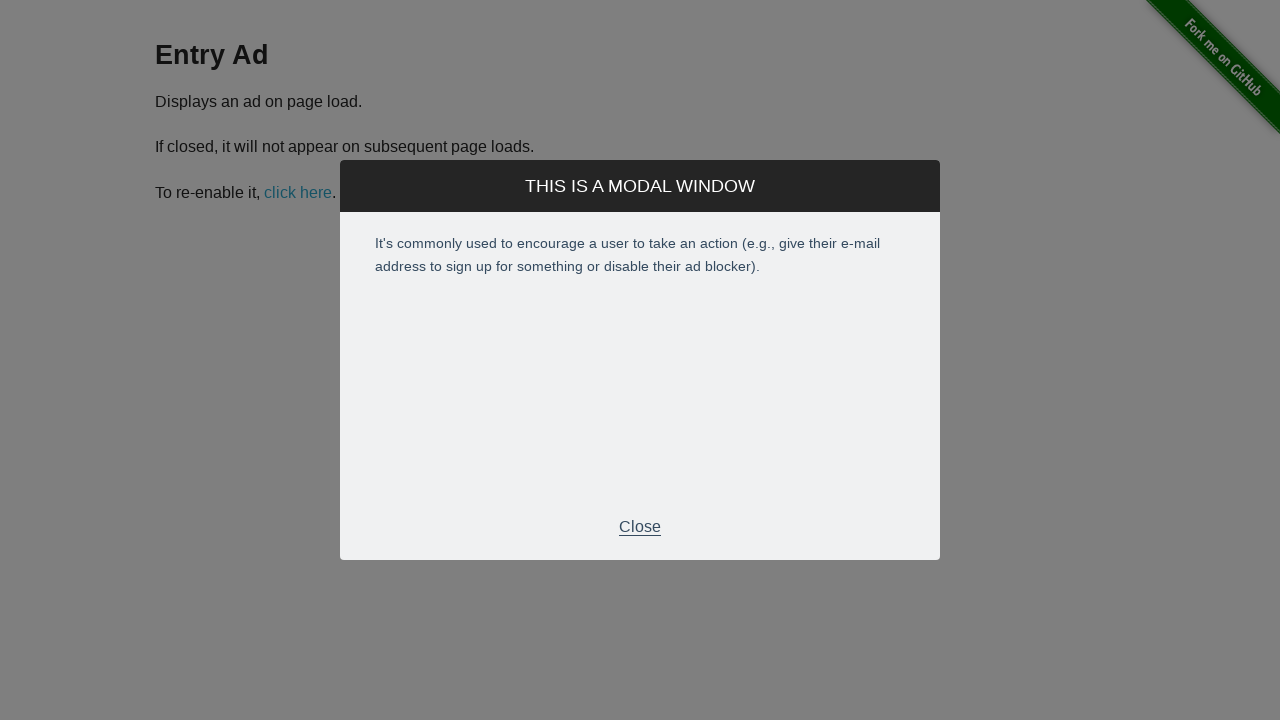

Close button in modal footer is visible
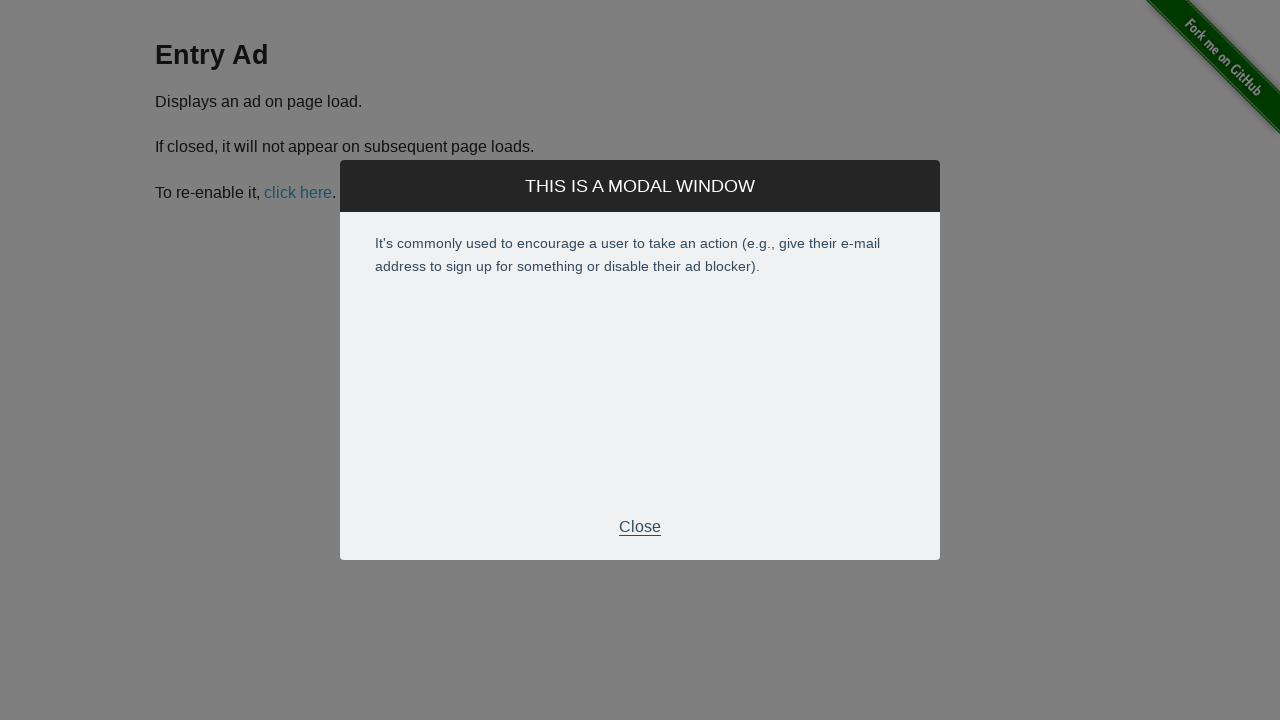

Clicked the close button to dismiss the modal at (640, 527) on .modal-footer p
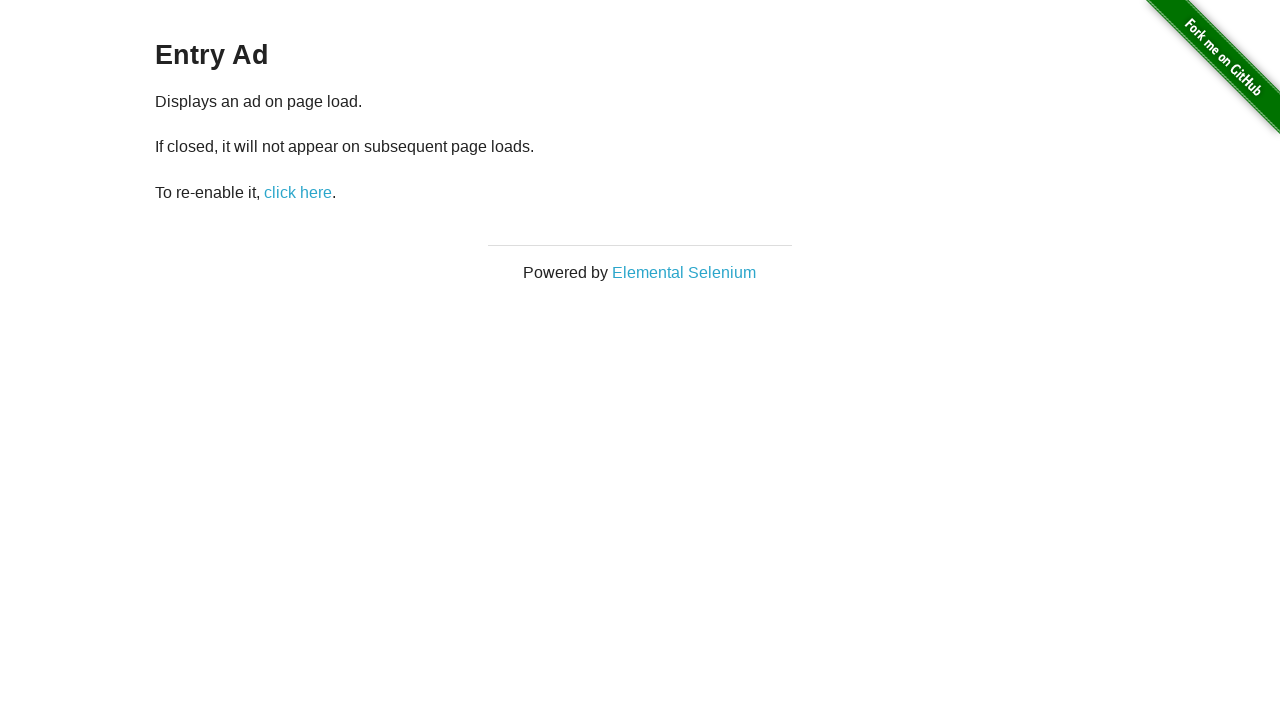

Modal has been successfully closed and is no longer visible
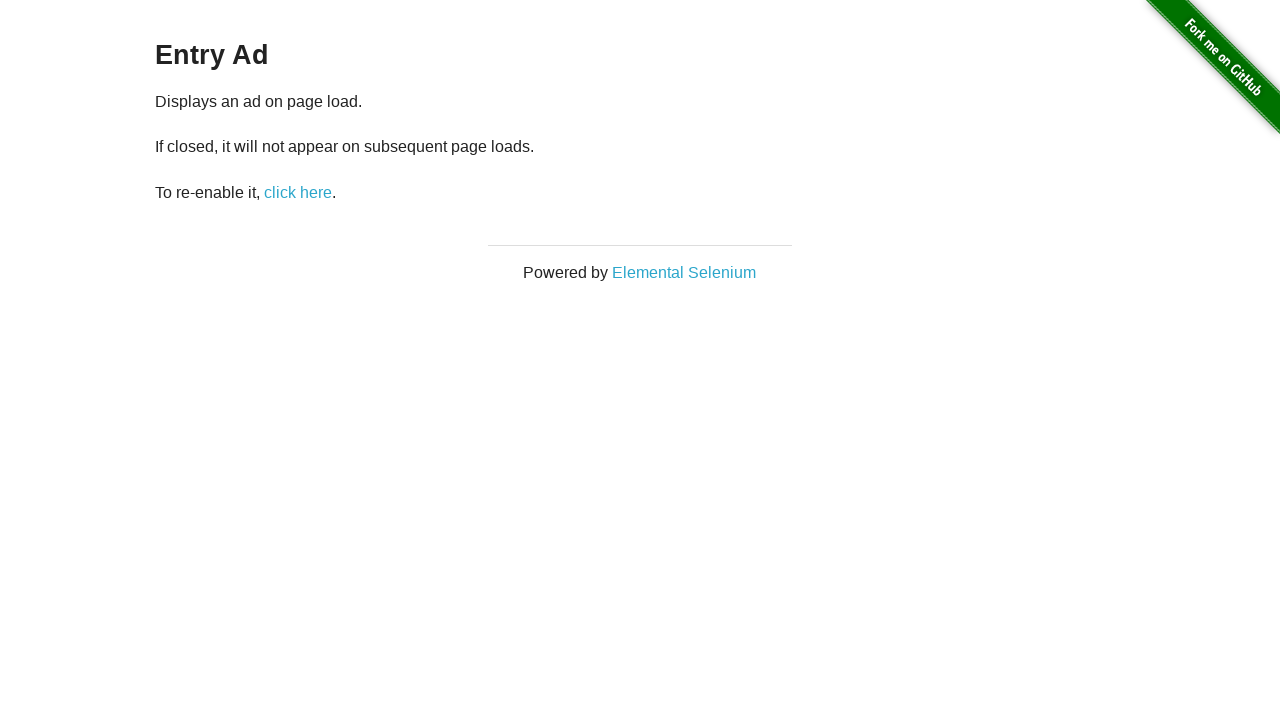

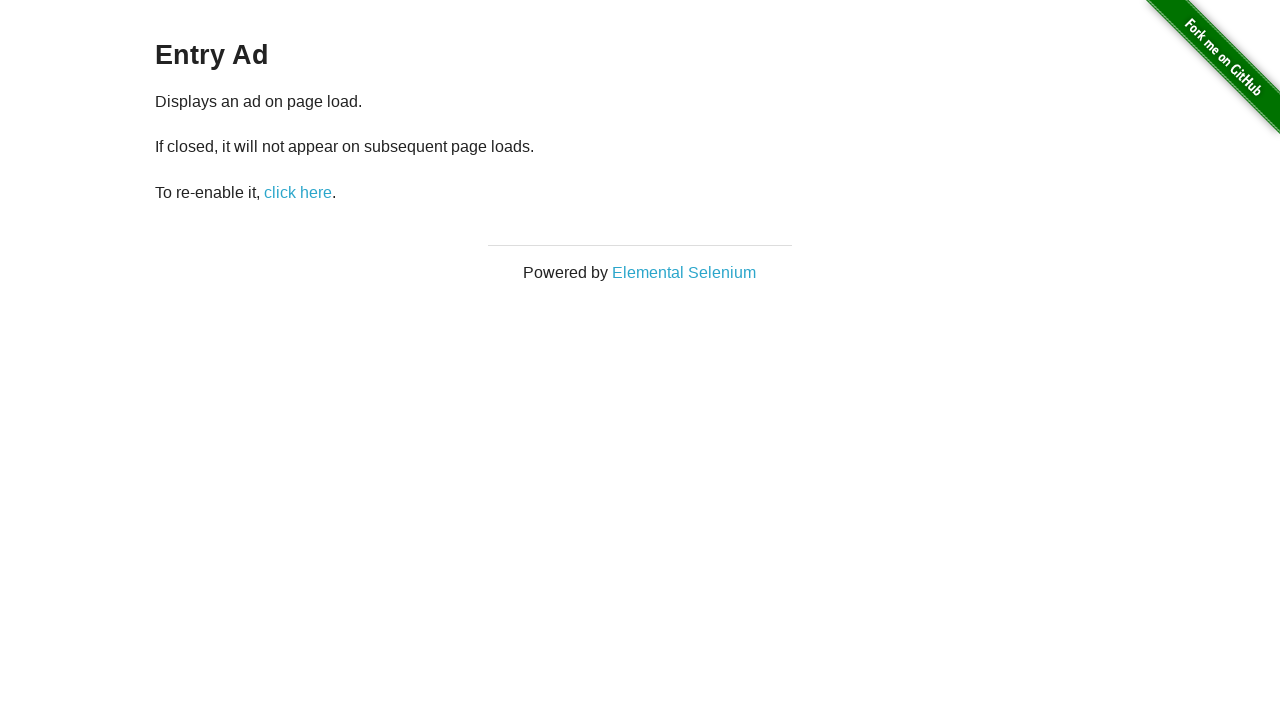